Tests the automation practice form by filling in personal details (first name, last name, email, mobile number, gender) and submitting the form, then verifies the results modal is displayed.

Starting URL: https://demoqa.com/automation-practice-form

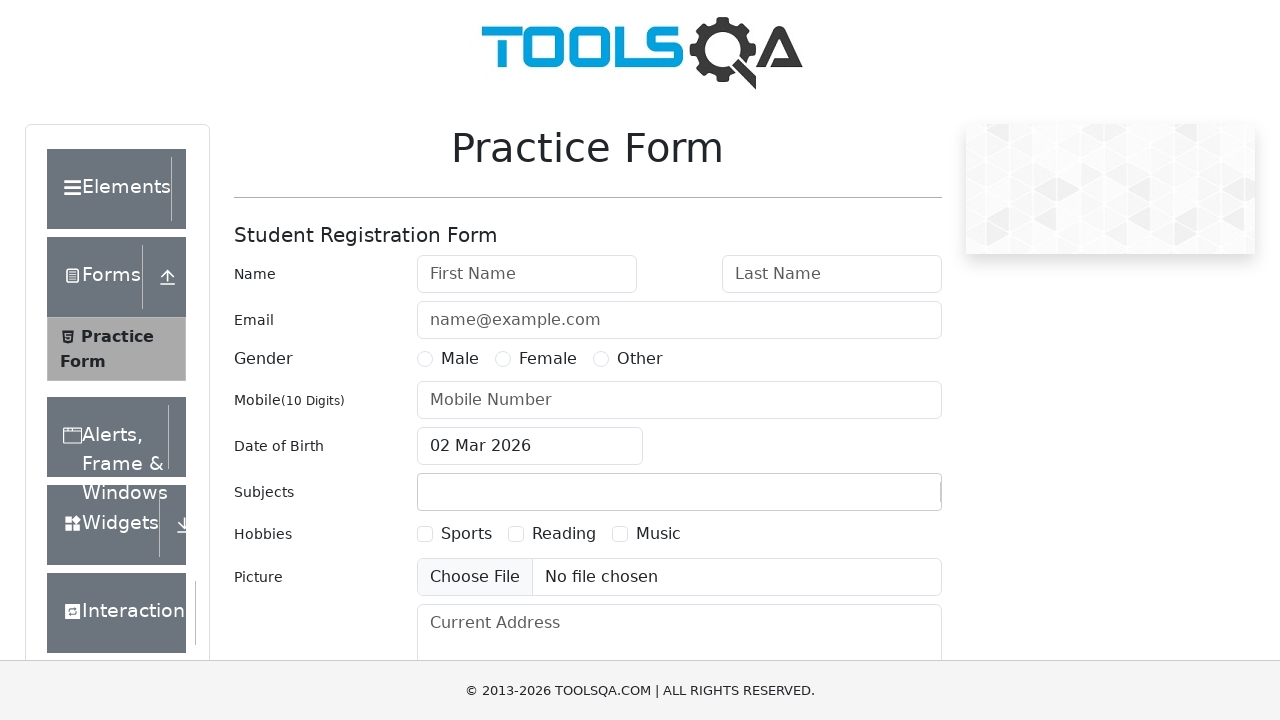

Removed footer element
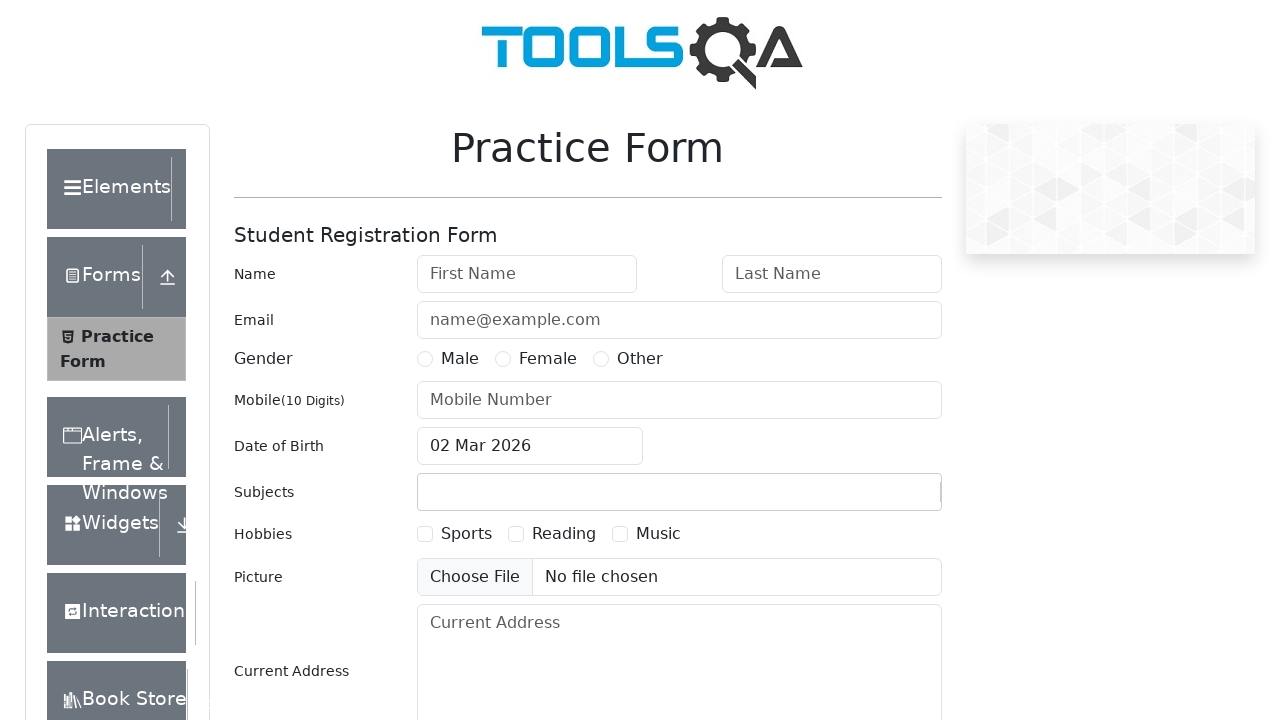

Removed fixed banner element
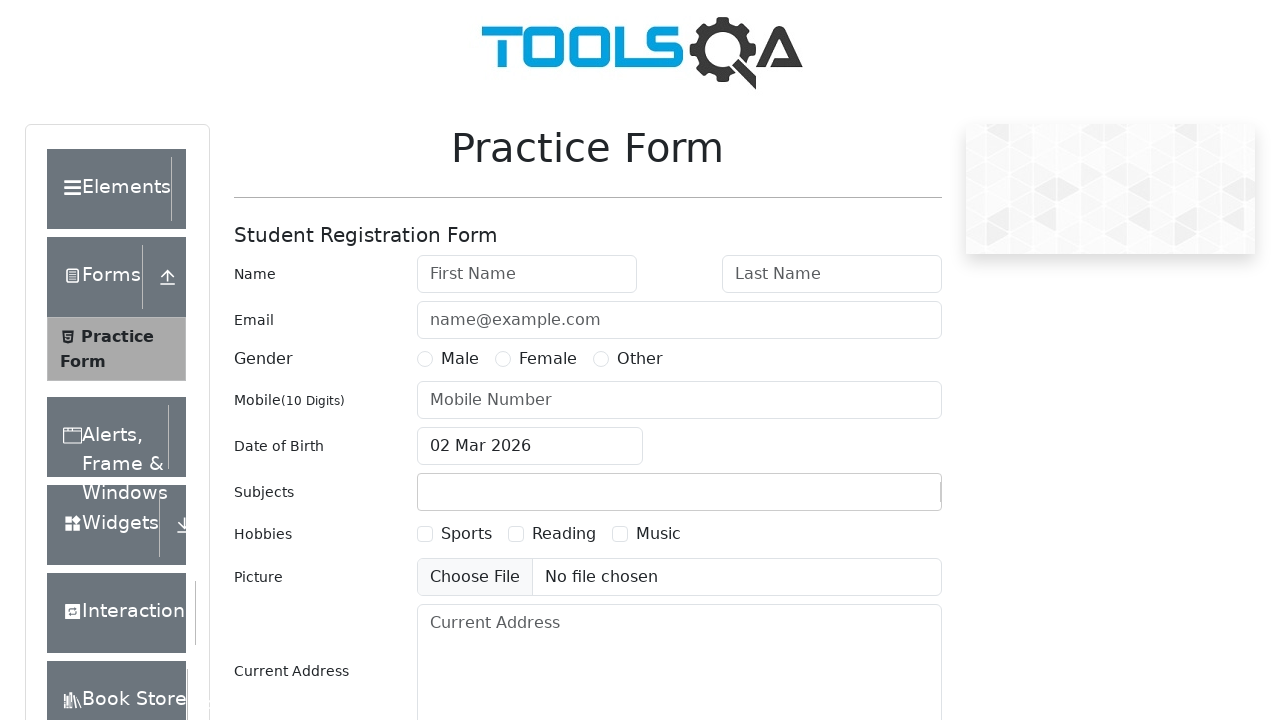

Removed all iframe elements
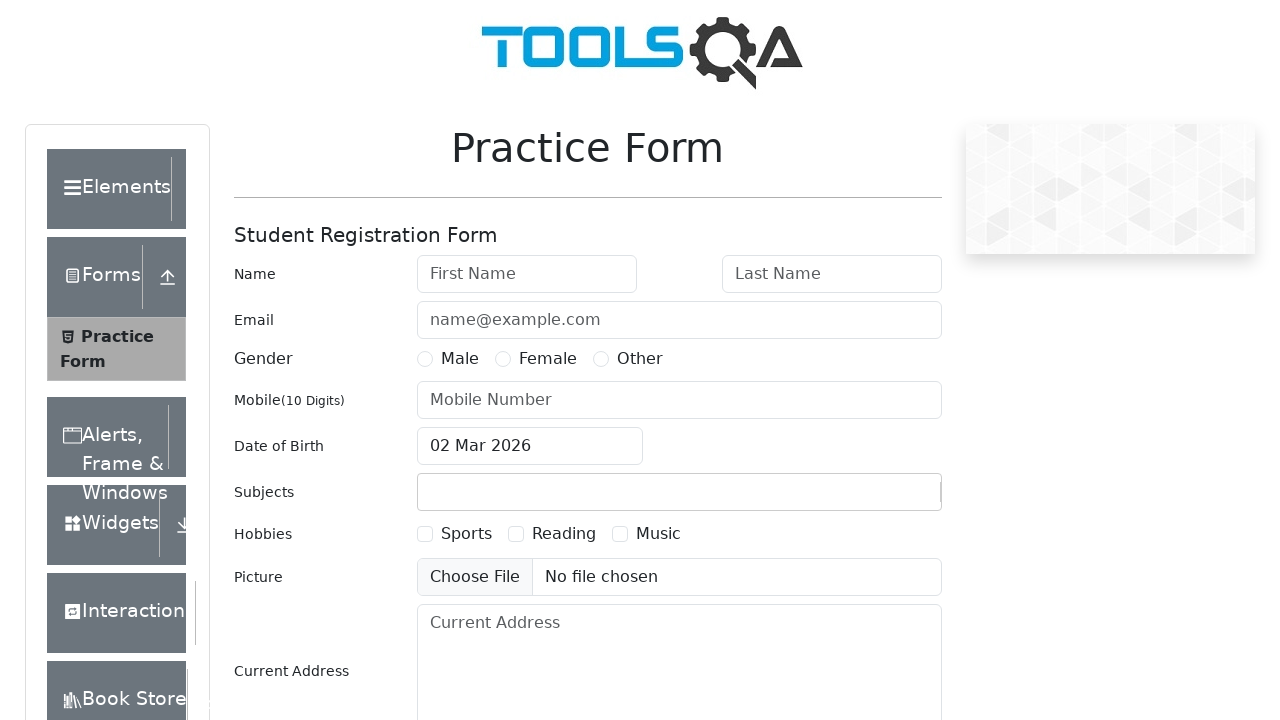

Filled first name field with 'Kumar' on #firstName
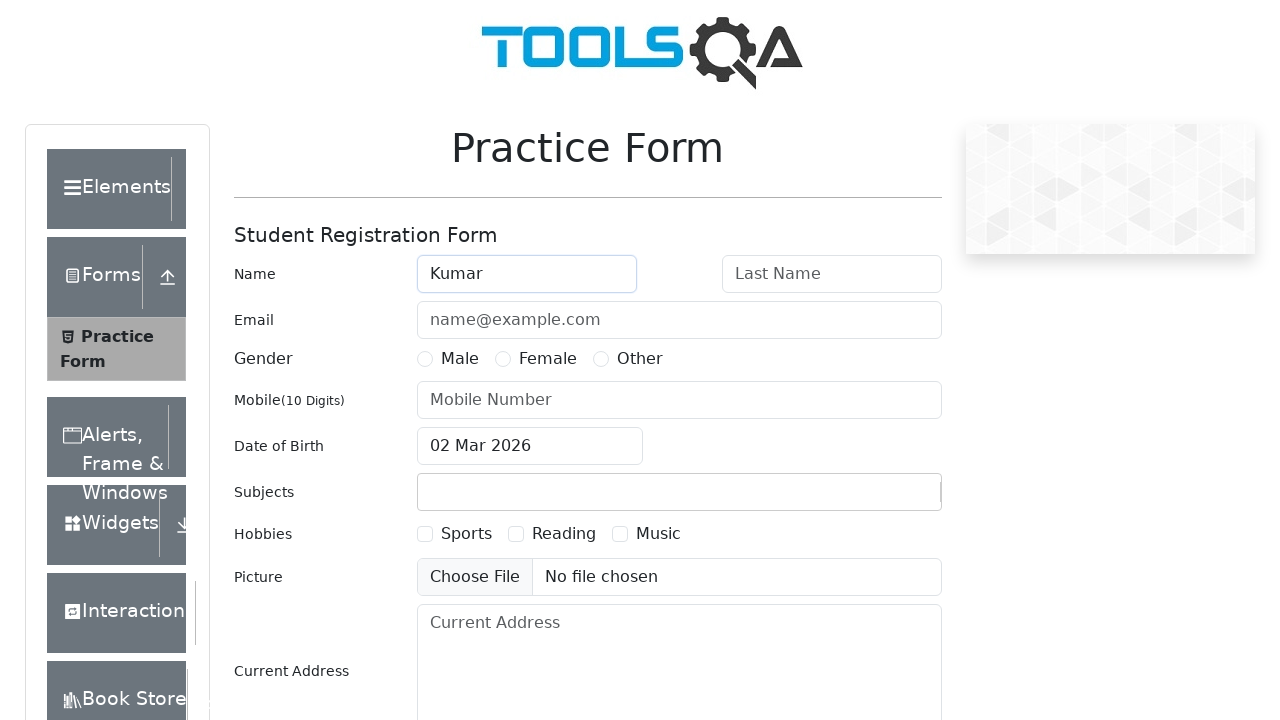

Filled last name field with 'Krishna' on #lastName
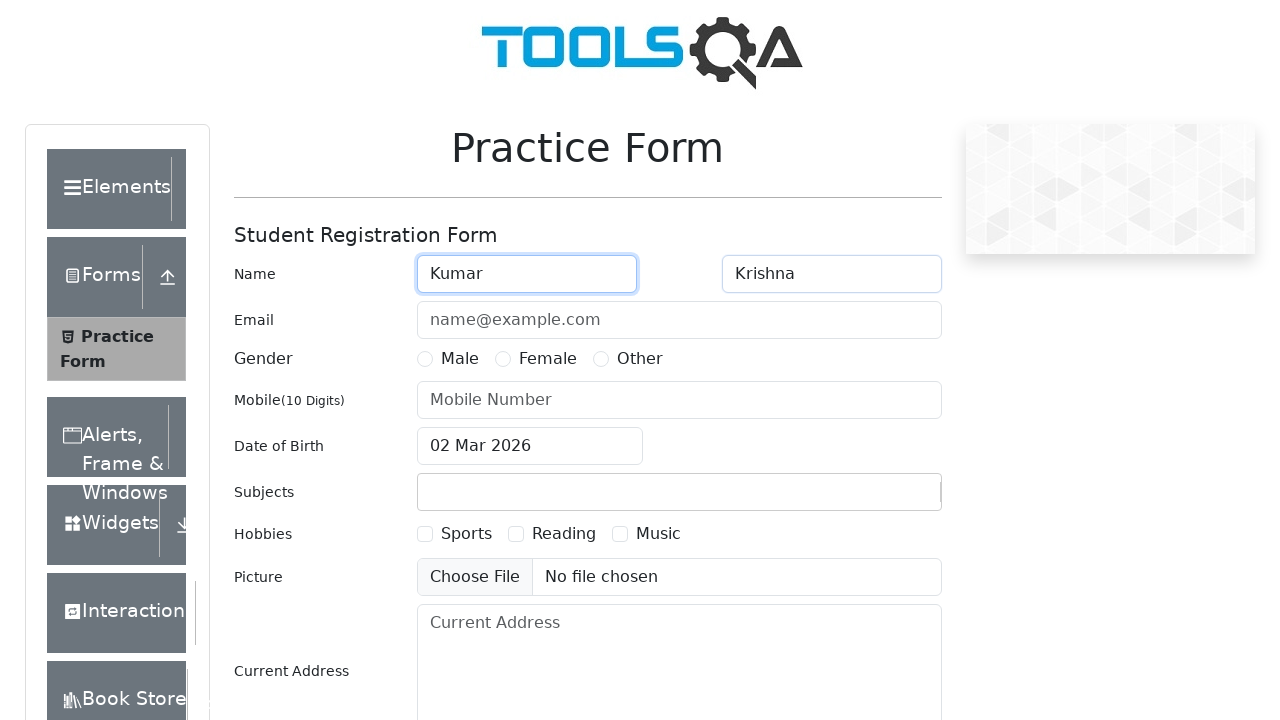

Filled email field with 'abc@abc.com' on #userEmail
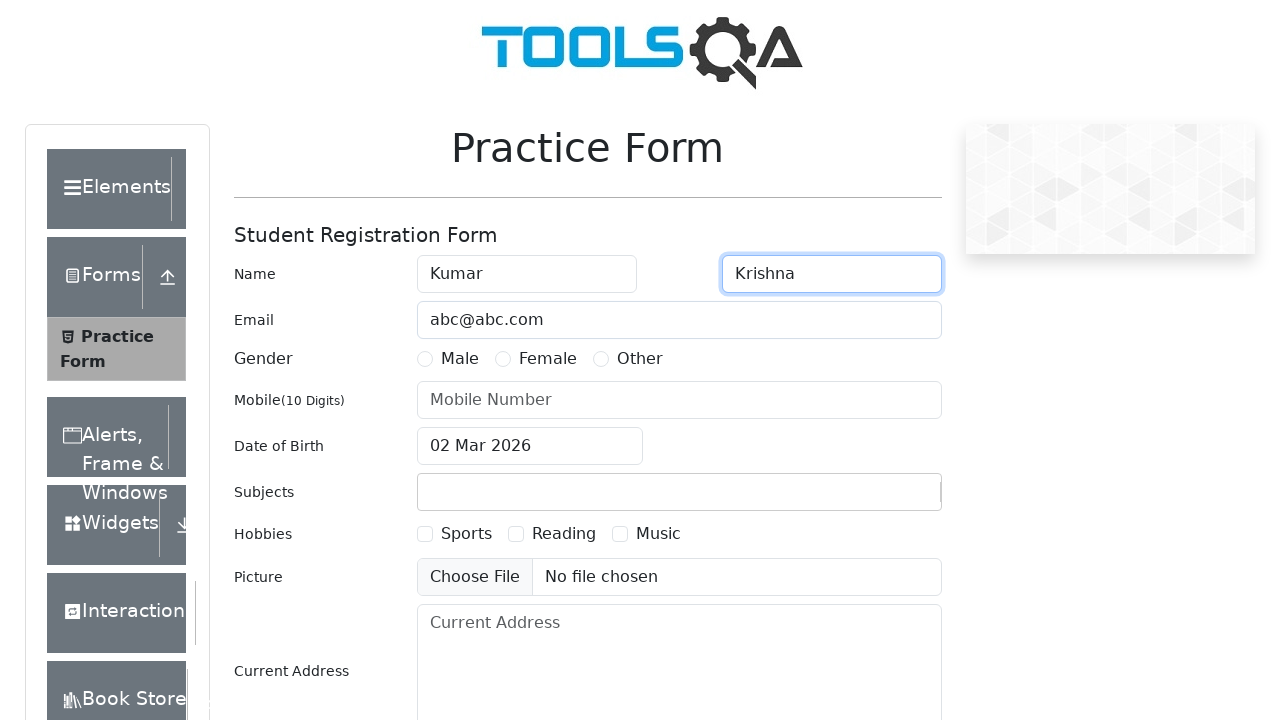

Filled mobile number field with '1234567890' on #userNumber
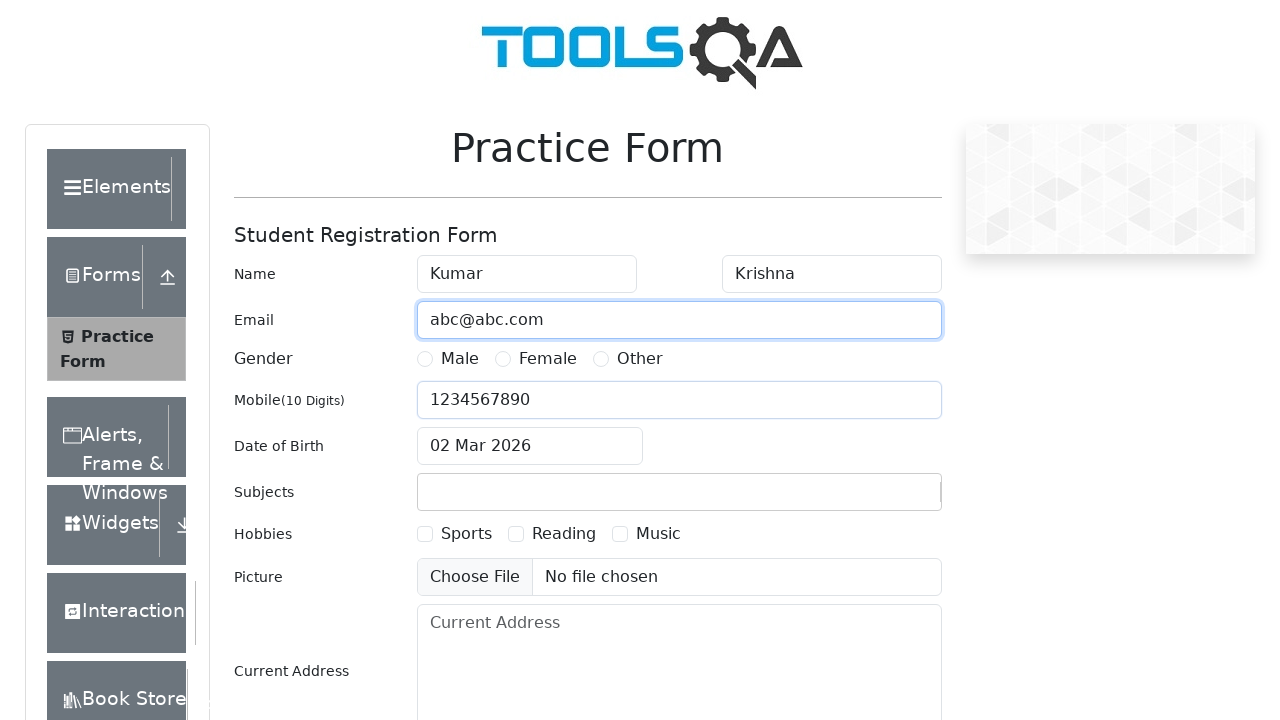

Selected 'Other' gender option at (640, 359) on label:text('Other')
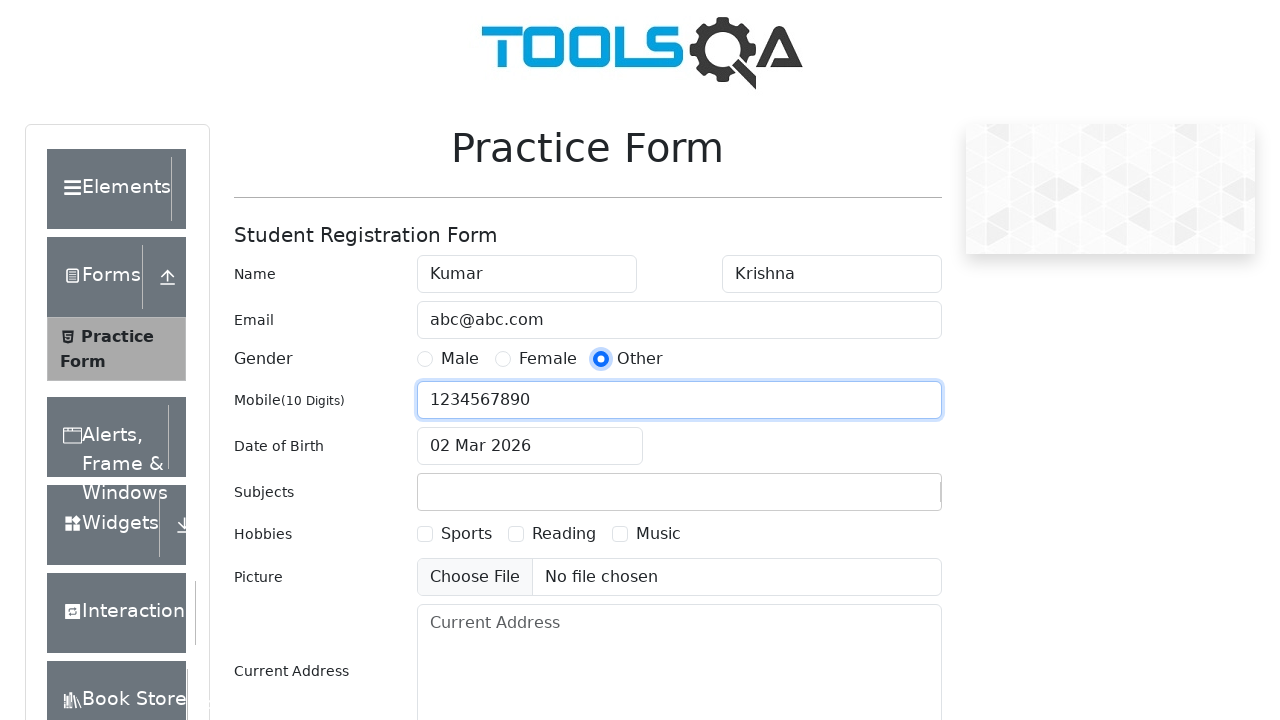

Scrolled submit button into view
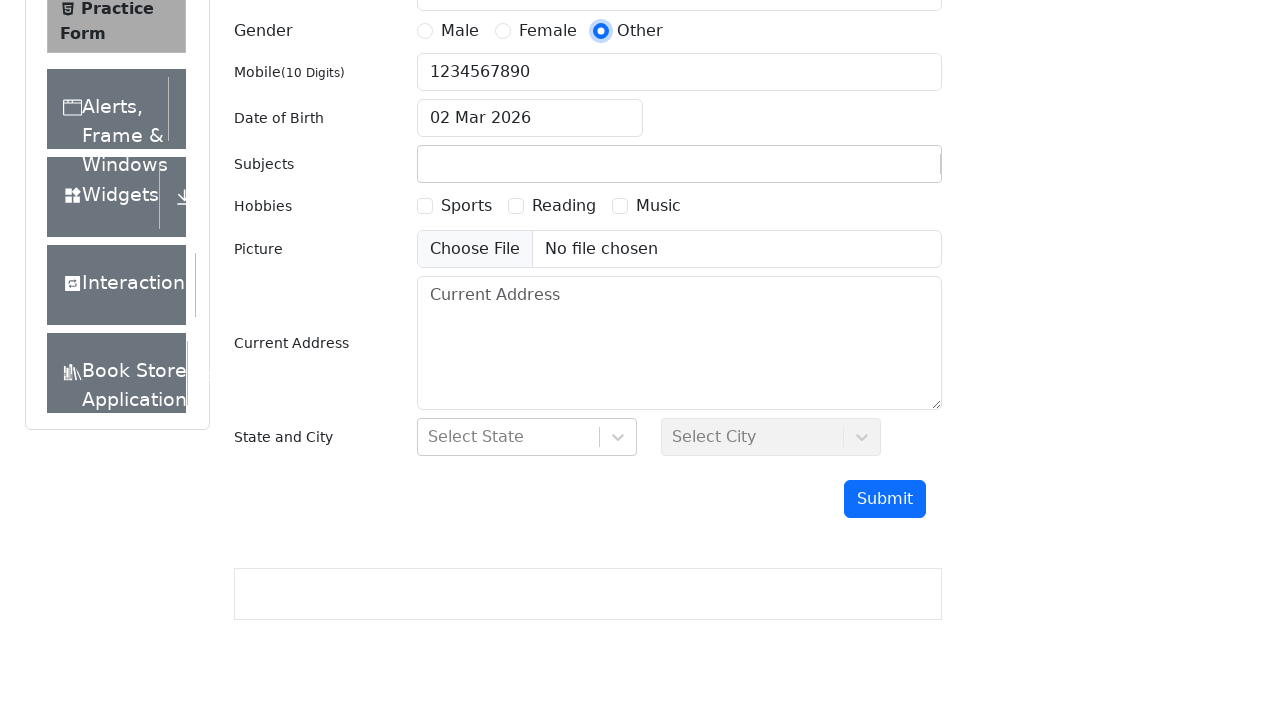

Clicked submit button to submit the form at (885, 499) on #submit
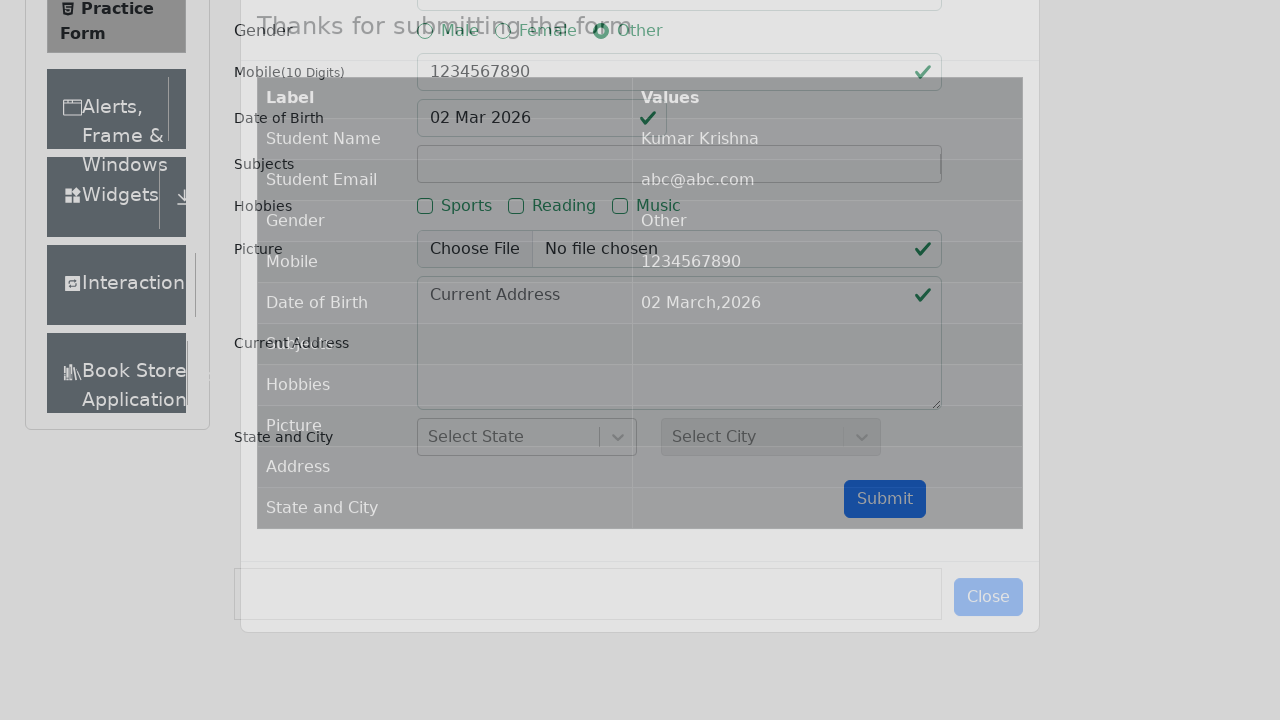

Results modal with table loaded
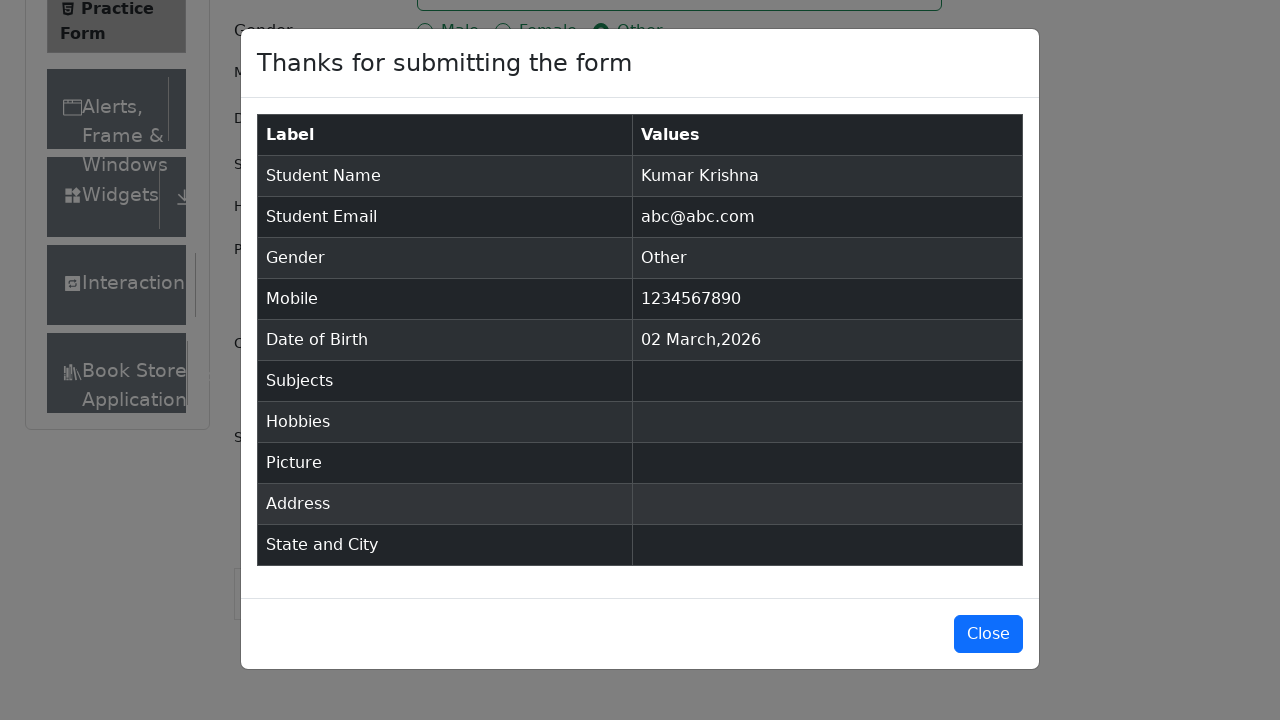

Verified that results table is visible in modal
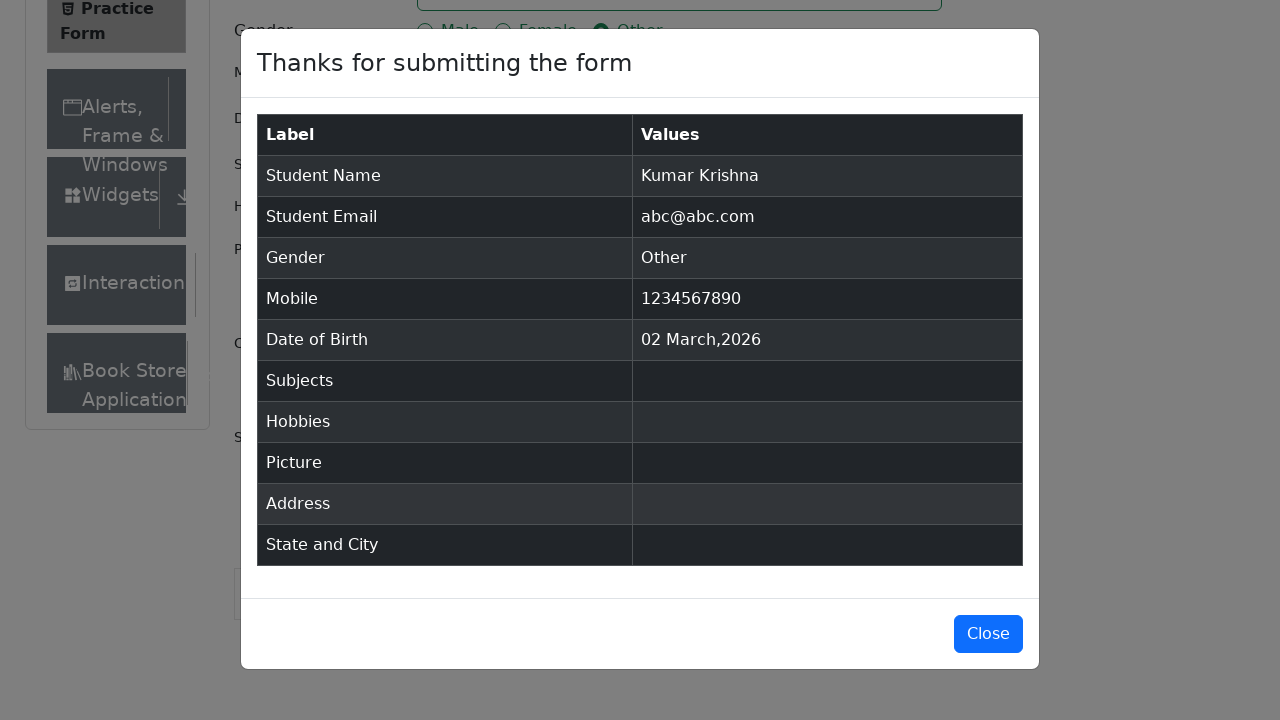

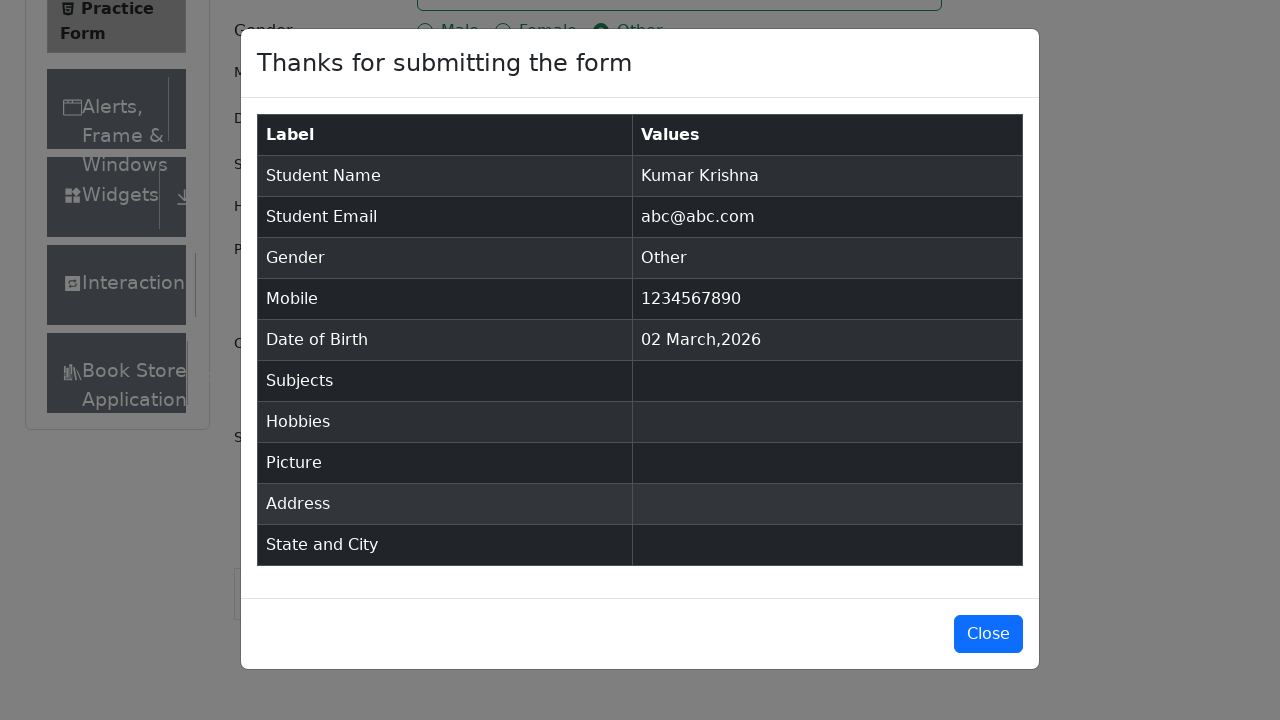